Tests that the Clear completed button removes completed items when clicked

Starting URL: https://demo.playwright.dev/todomvc

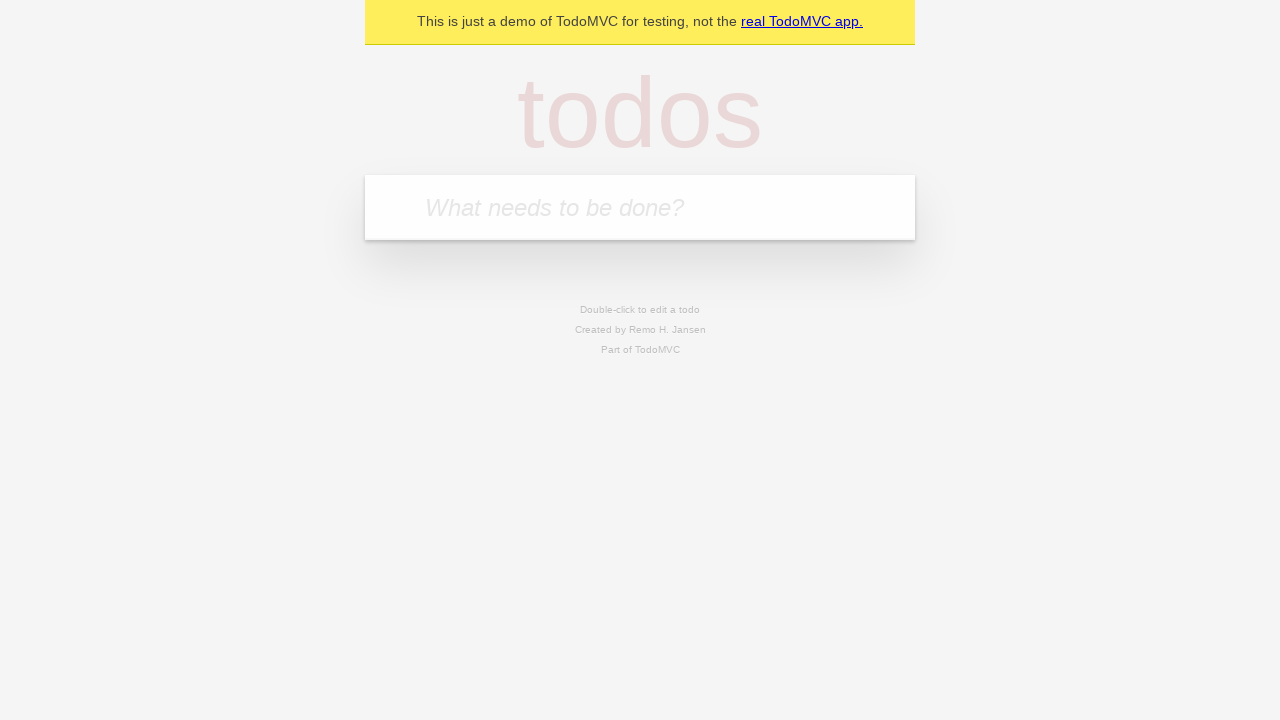

Filled todo input with 'buy some cheese' on internal:attr=[placeholder="What needs to be done?"i]
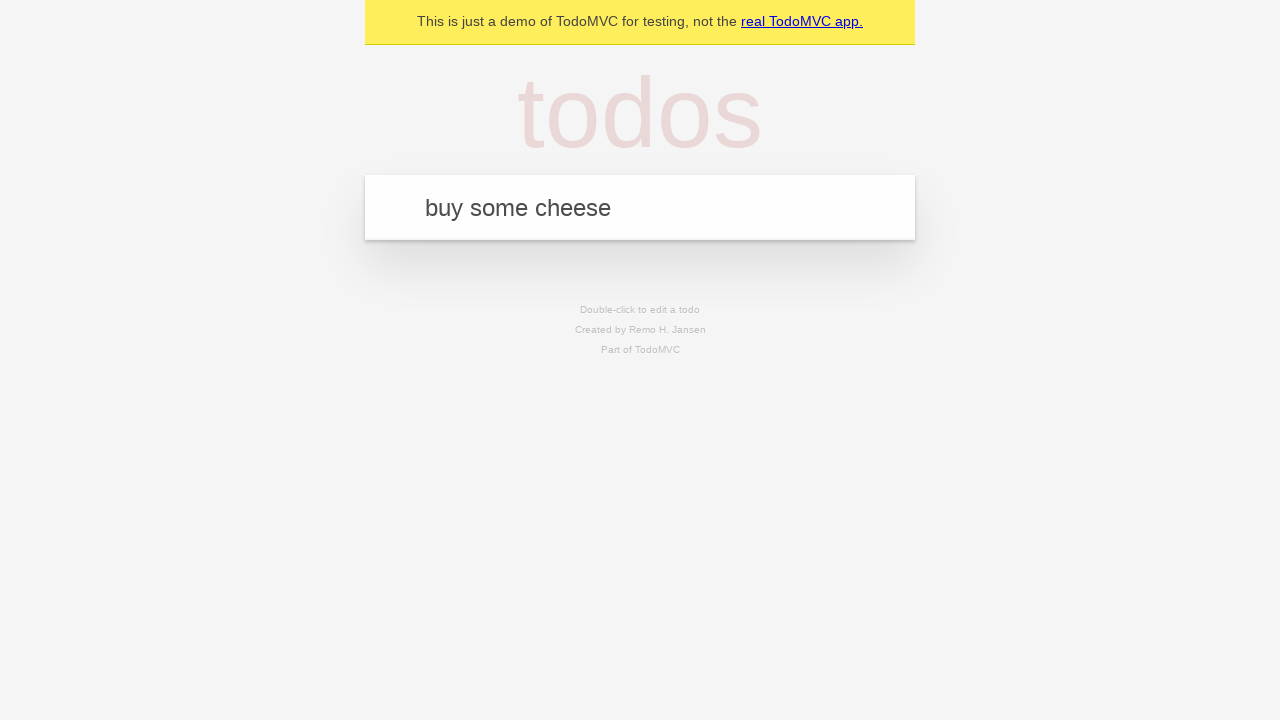

Pressed Enter to create first todo on internal:attr=[placeholder="What needs to be done?"i]
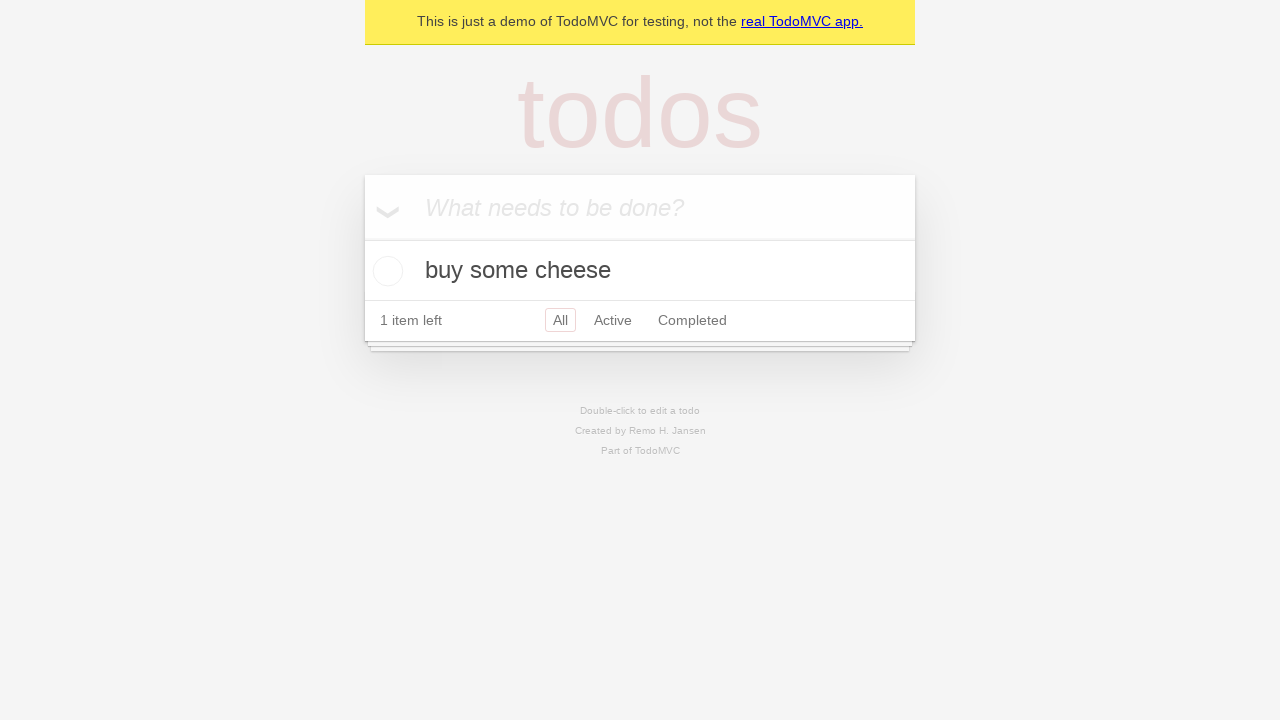

Filled todo input with 'feed the cat' on internal:attr=[placeholder="What needs to be done?"i]
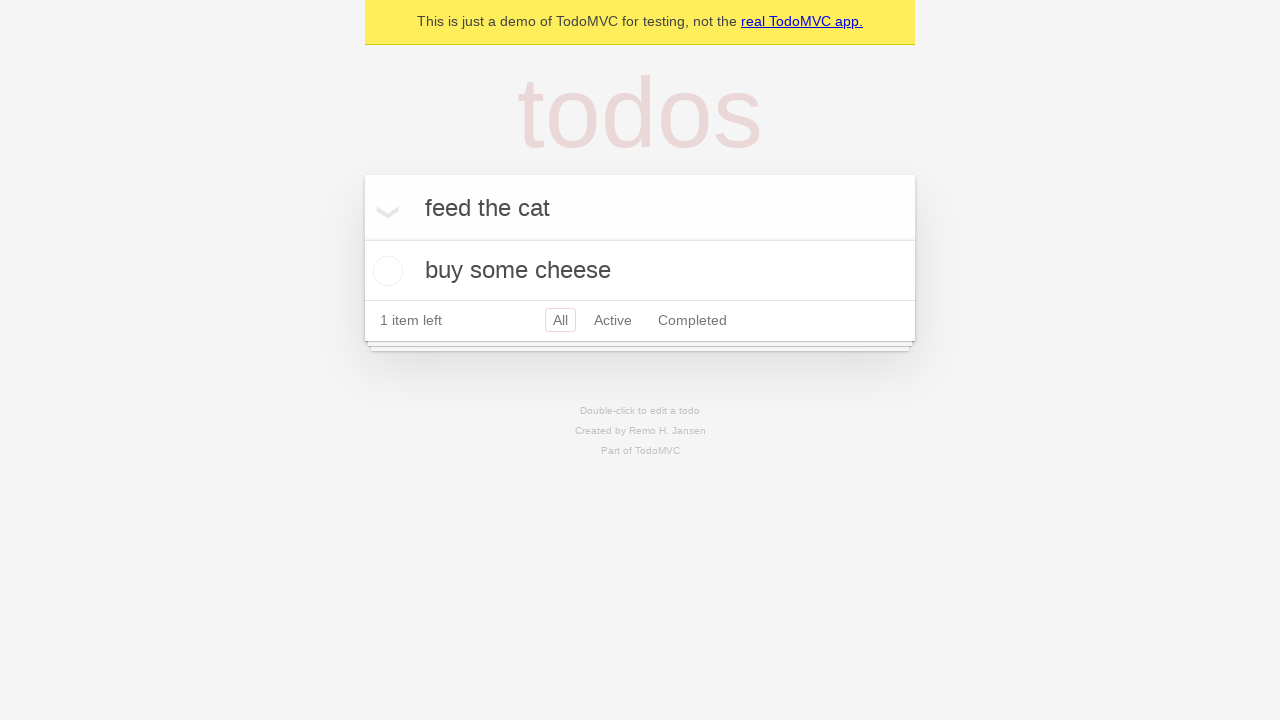

Pressed Enter to create second todo on internal:attr=[placeholder="What needs to be done?"i]
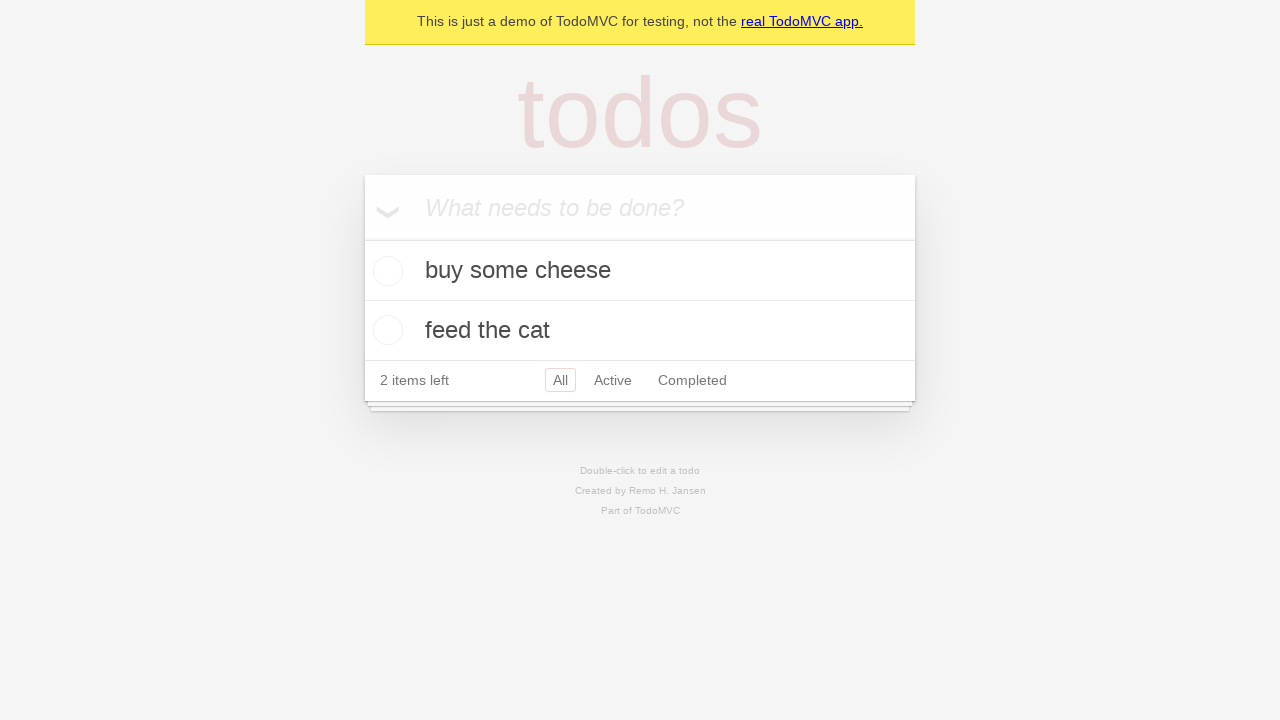

Filled todo input with 'book a doctors appointment' on internal:attr=[placeholder="What needs to be done?"i]
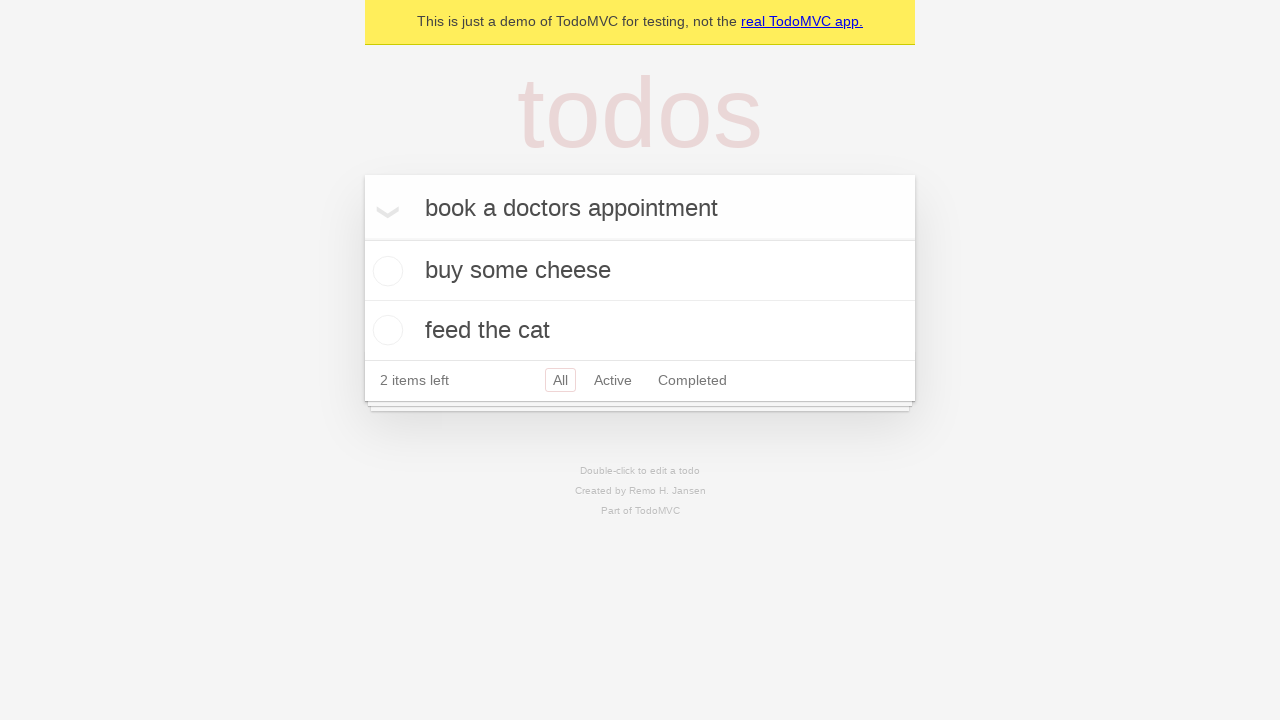

Pressed Enter to create third todo on internal:attr=[placeholder="What needs to be done?"i]
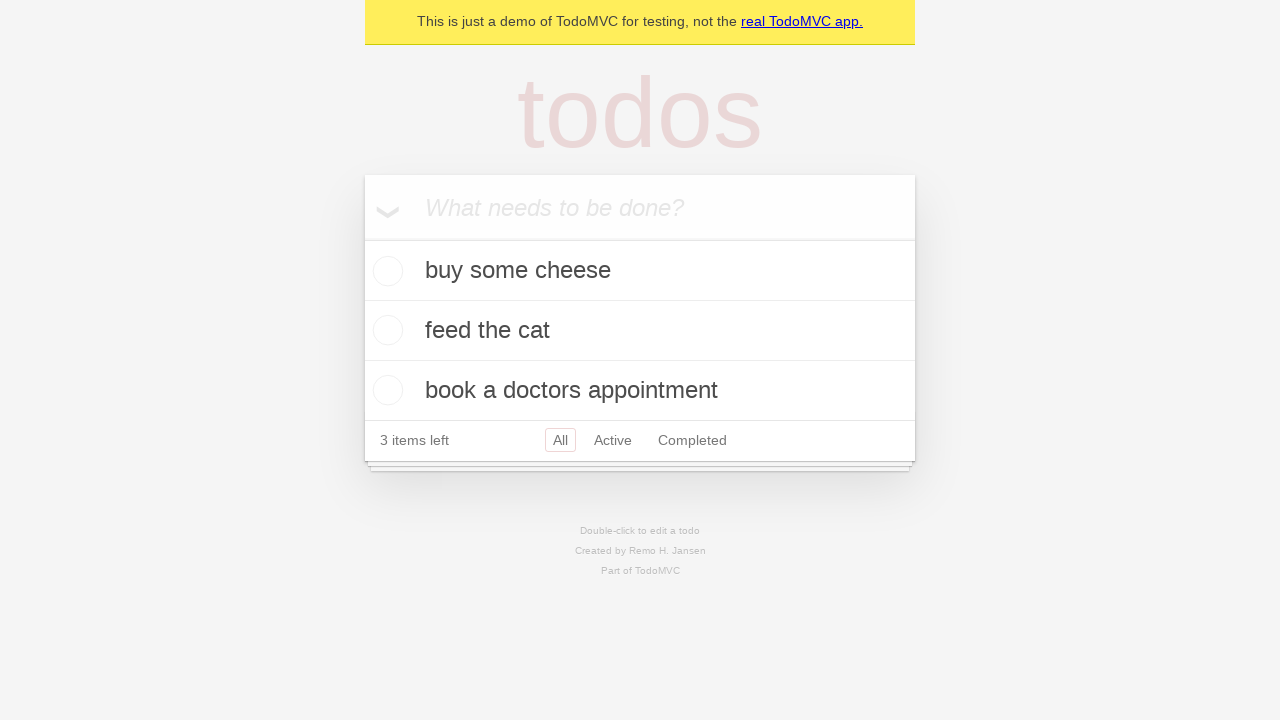

Checked the second todo item at (385, 330) on internal:testid=[data-testid="todo-item"s] >> nth=1 >> internal:role=checkbox
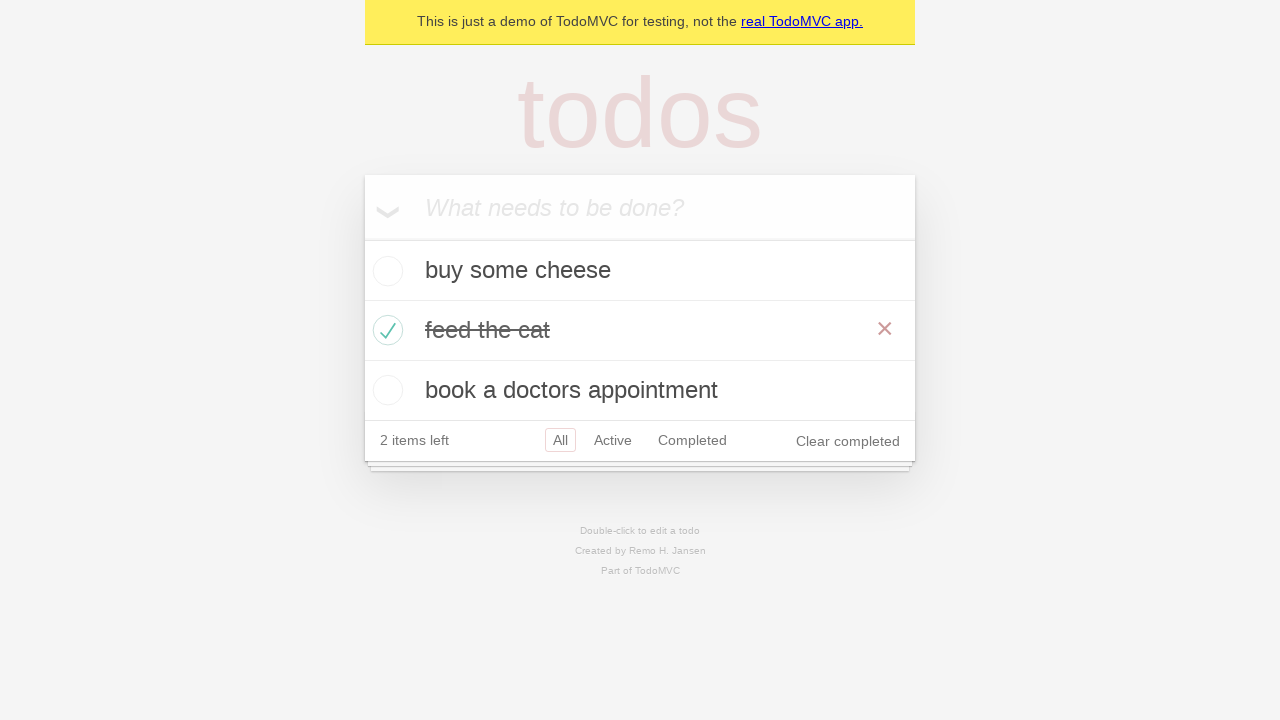

Clicked 'Clear completed' button at (848, 441) on internal:role=button[name="Clear completed"i]
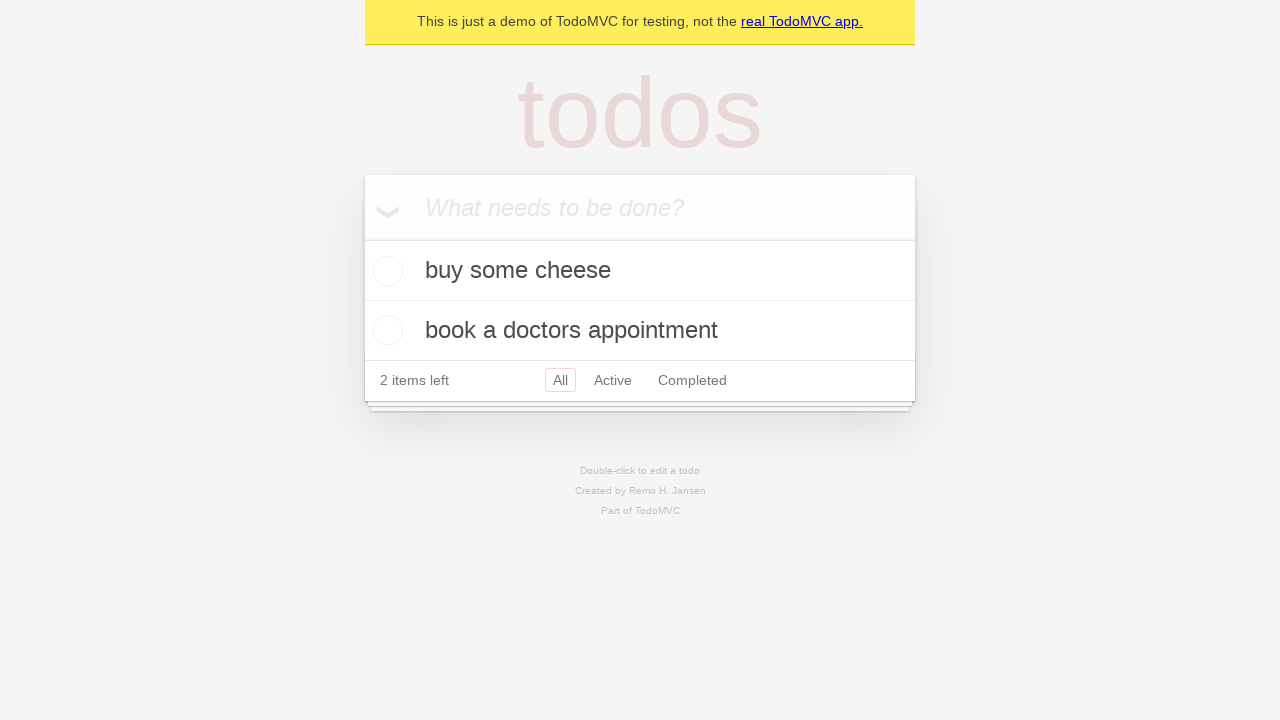

Verified remaining todo items are displayed after clearing completed
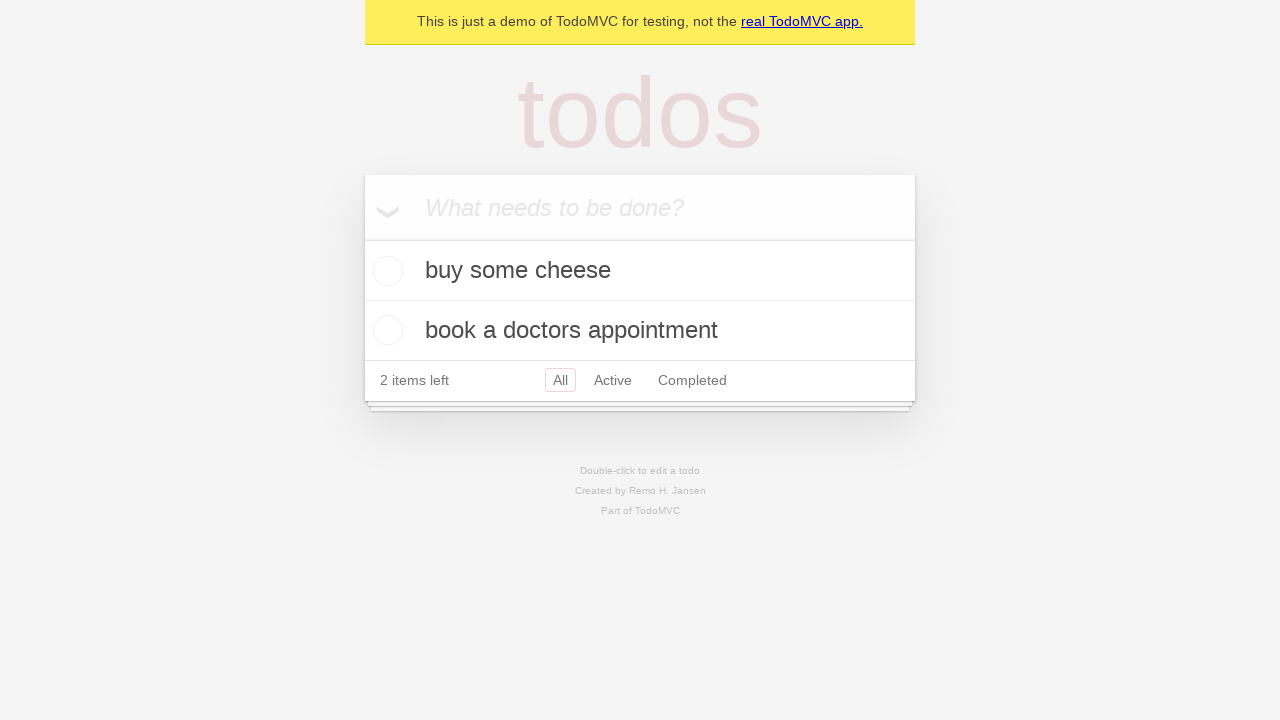

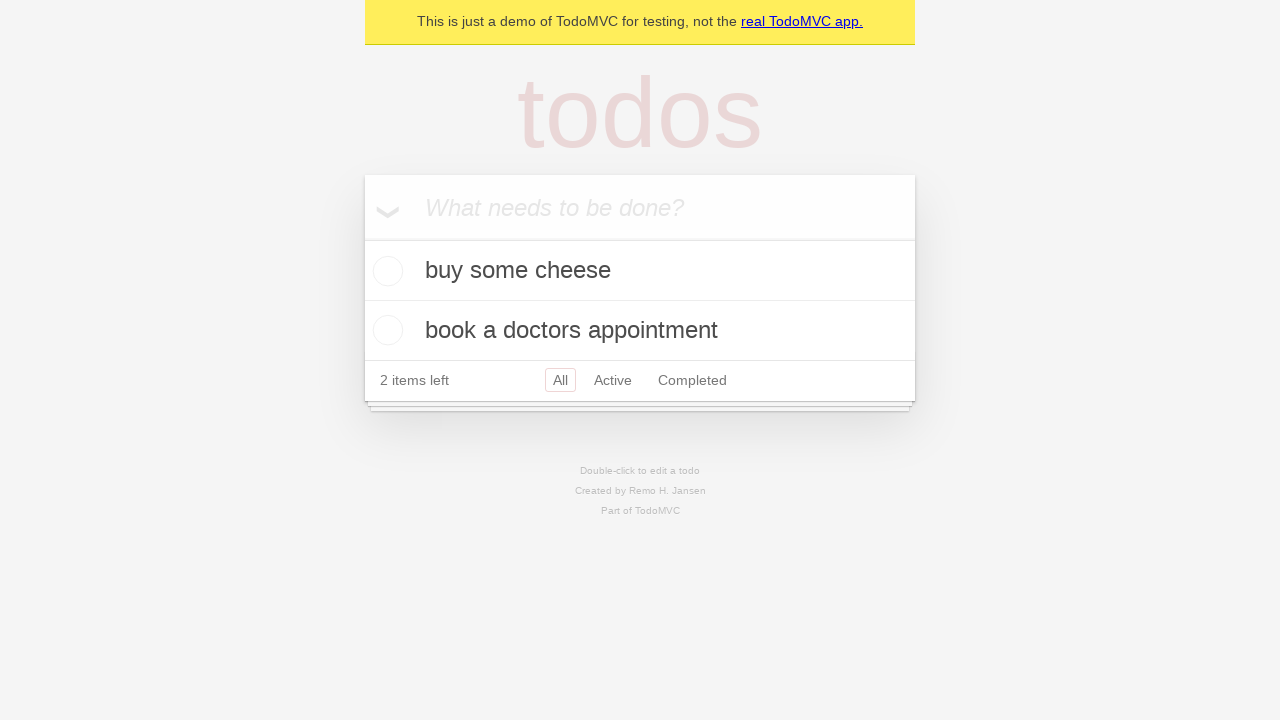